Tests the enable/disable state of a login button based on whether username and password fields are filled

Starting URL: http://training.openspan.com/login

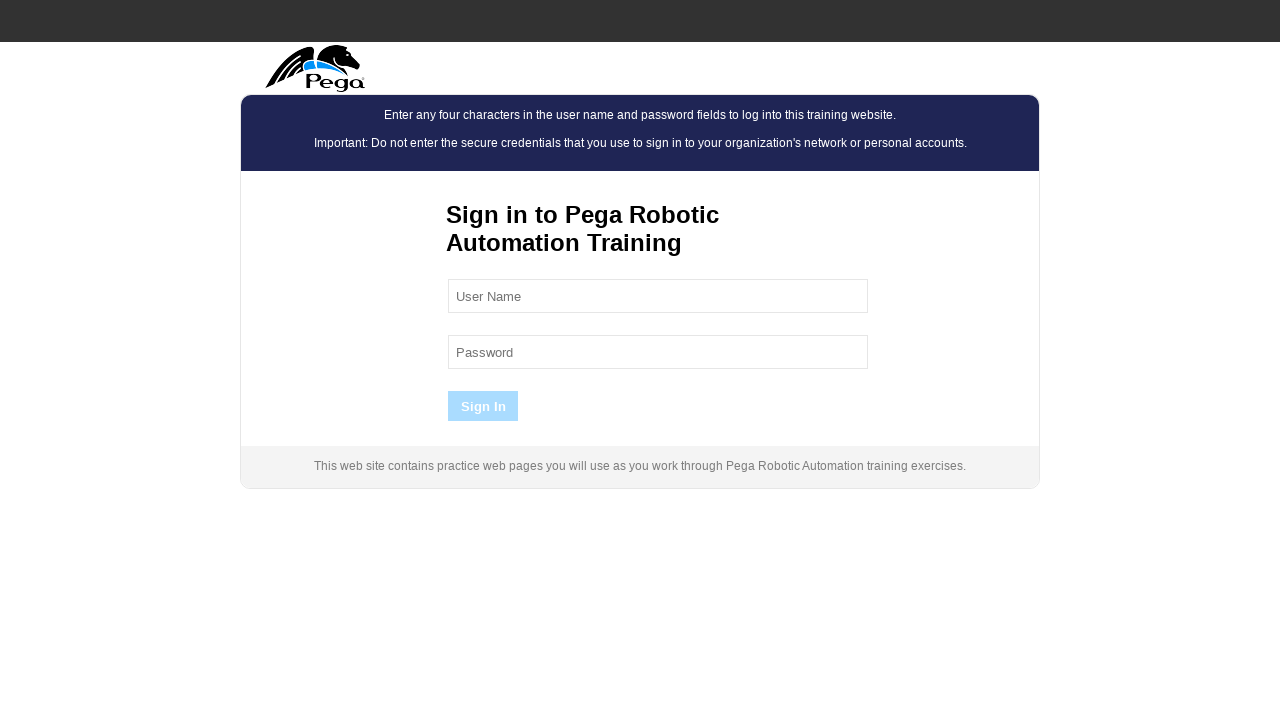

Checked initial state of login button
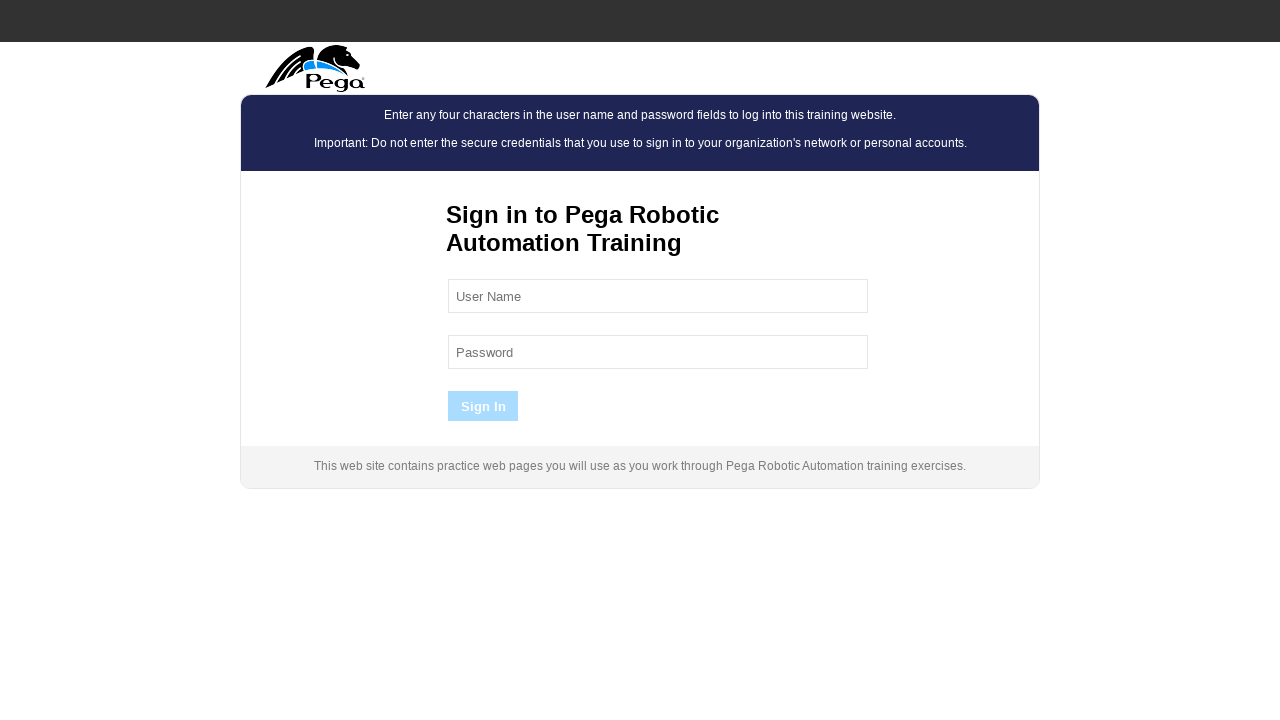

Filled username field with 'testing' on //input[@id='user_name']
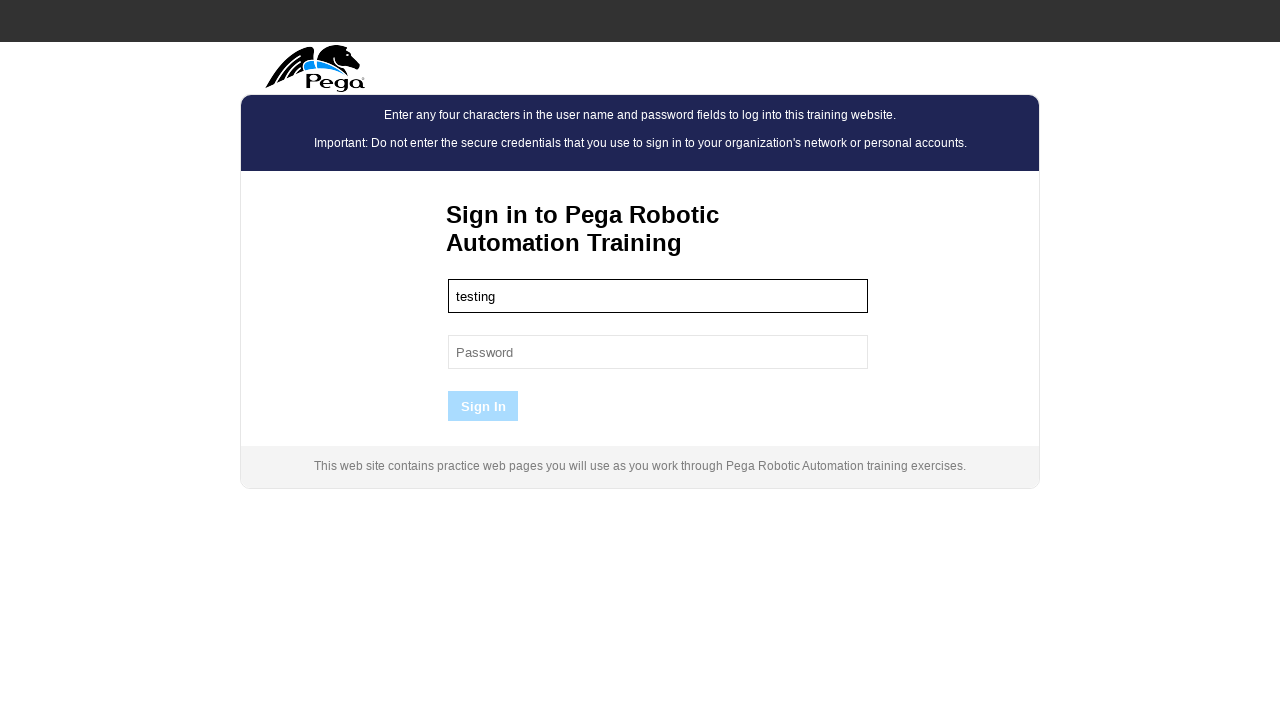

Filled password field with 'testing' on //input[@id='user_pass']
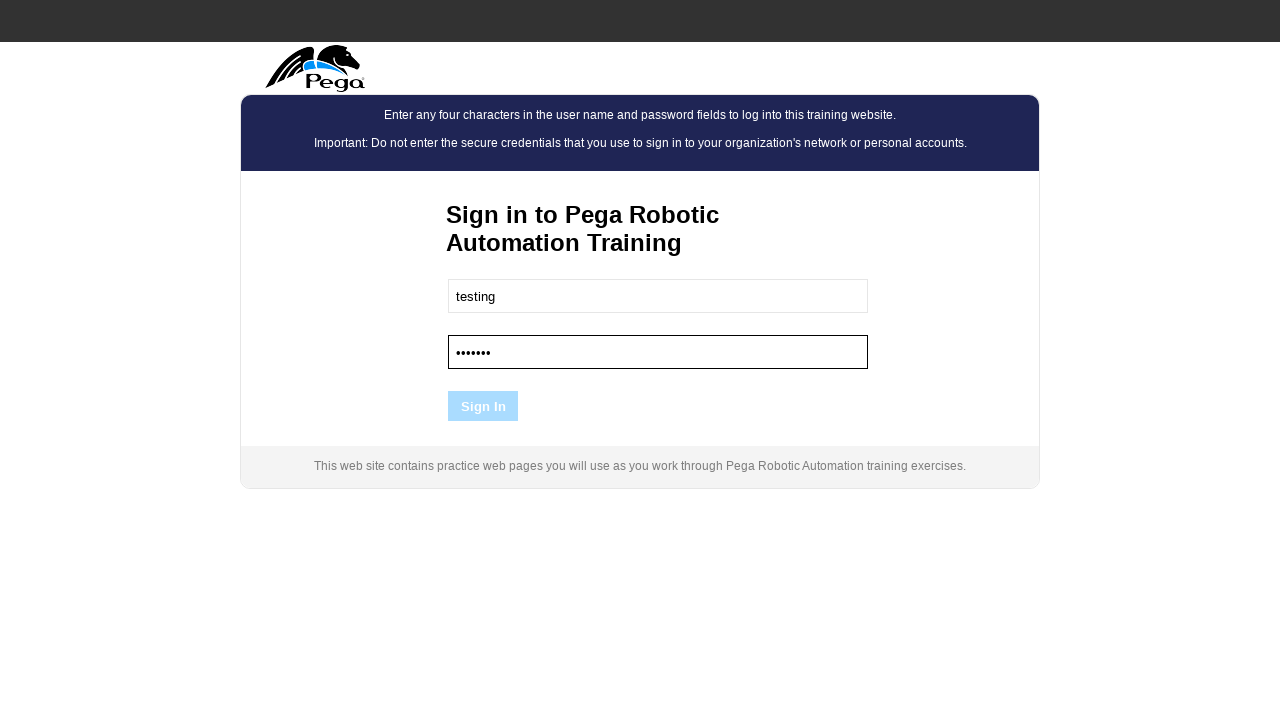

Checked final state of login button after filling username and password
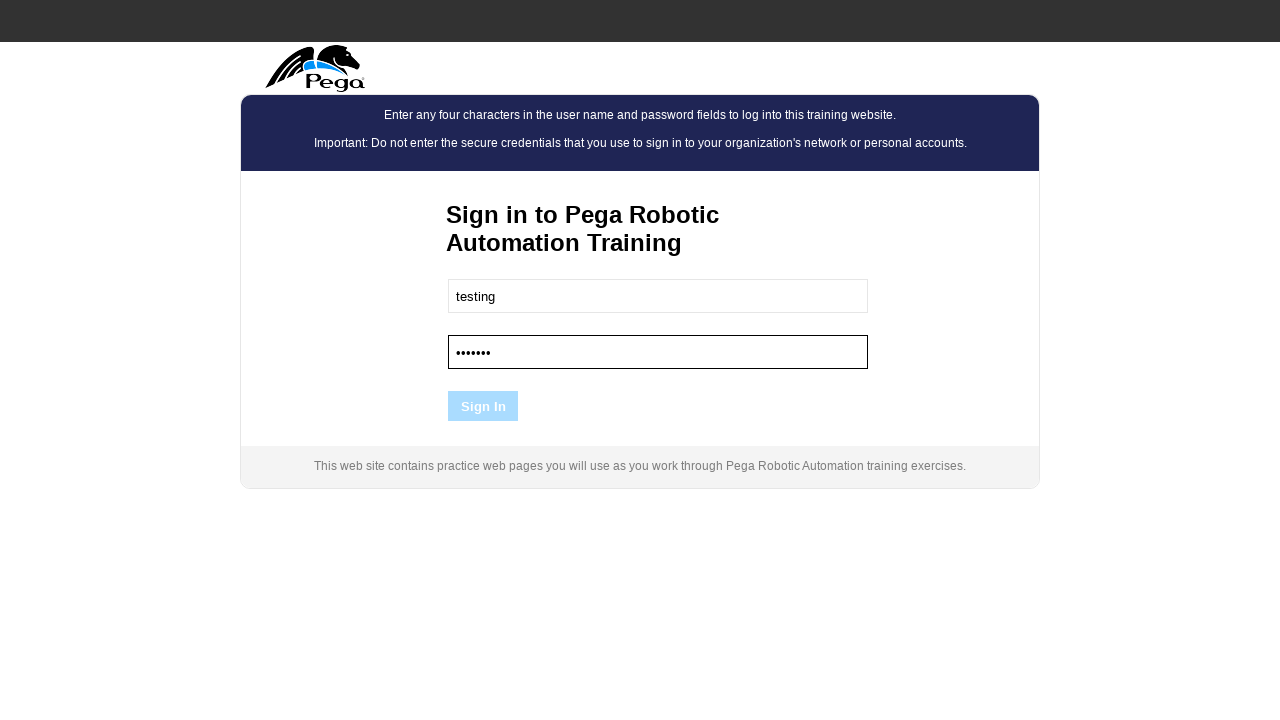

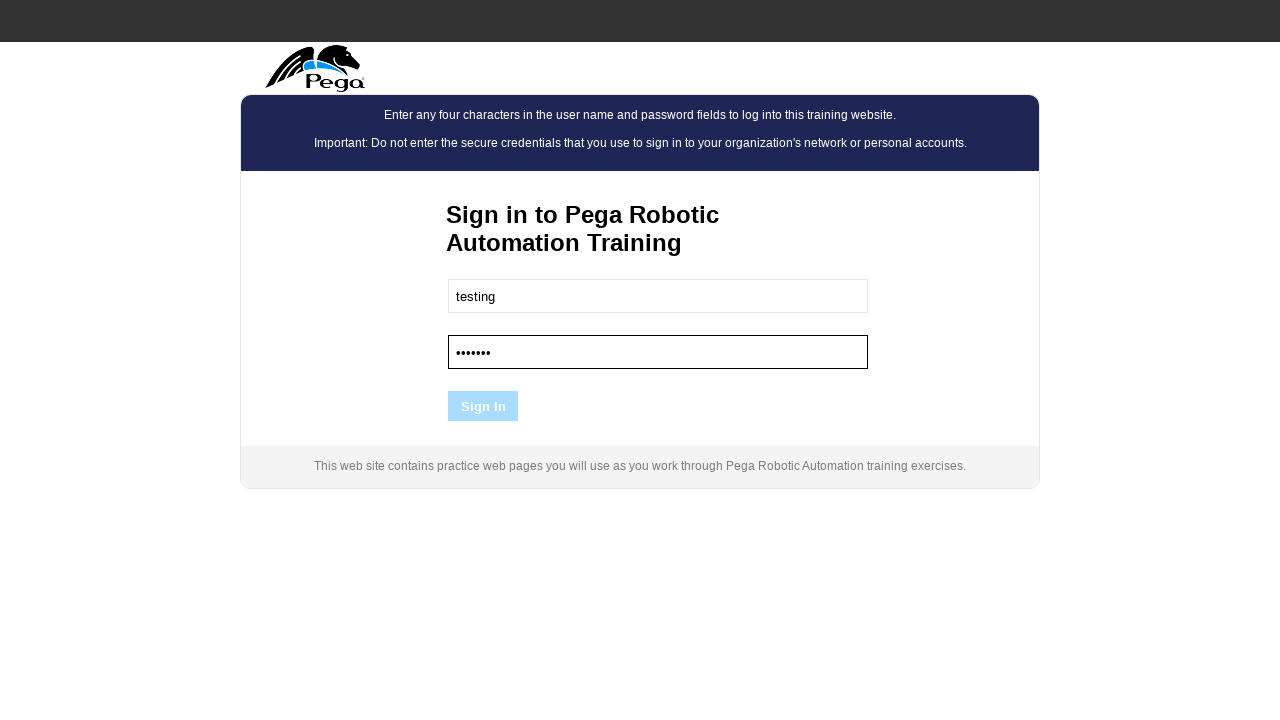